Tests ReactJS Semantic UI custom dropdown by selecting different user options and verifying the selection is displayed.

Starting URL: https://react.semantic-ui.com/maximize/dropdown-example-selection/

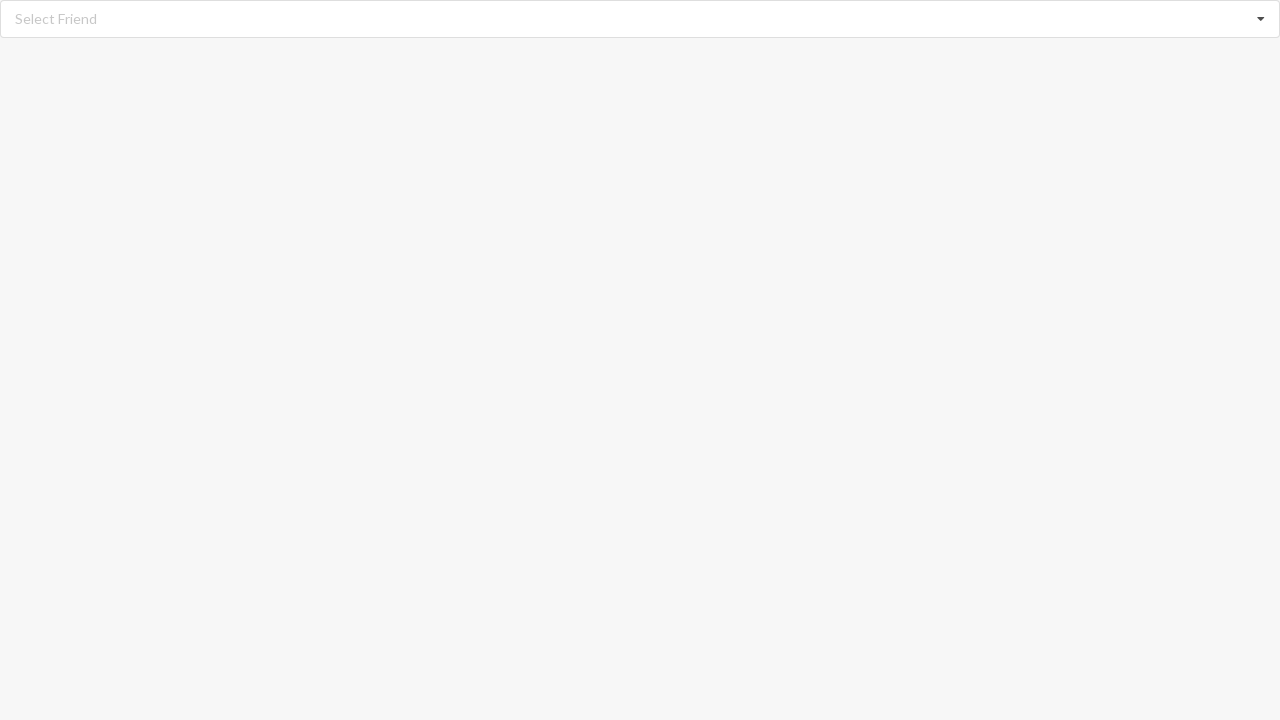

Clicked on dropdown to open options at (640, 19) on div.ui.fluid.selection.dropdown
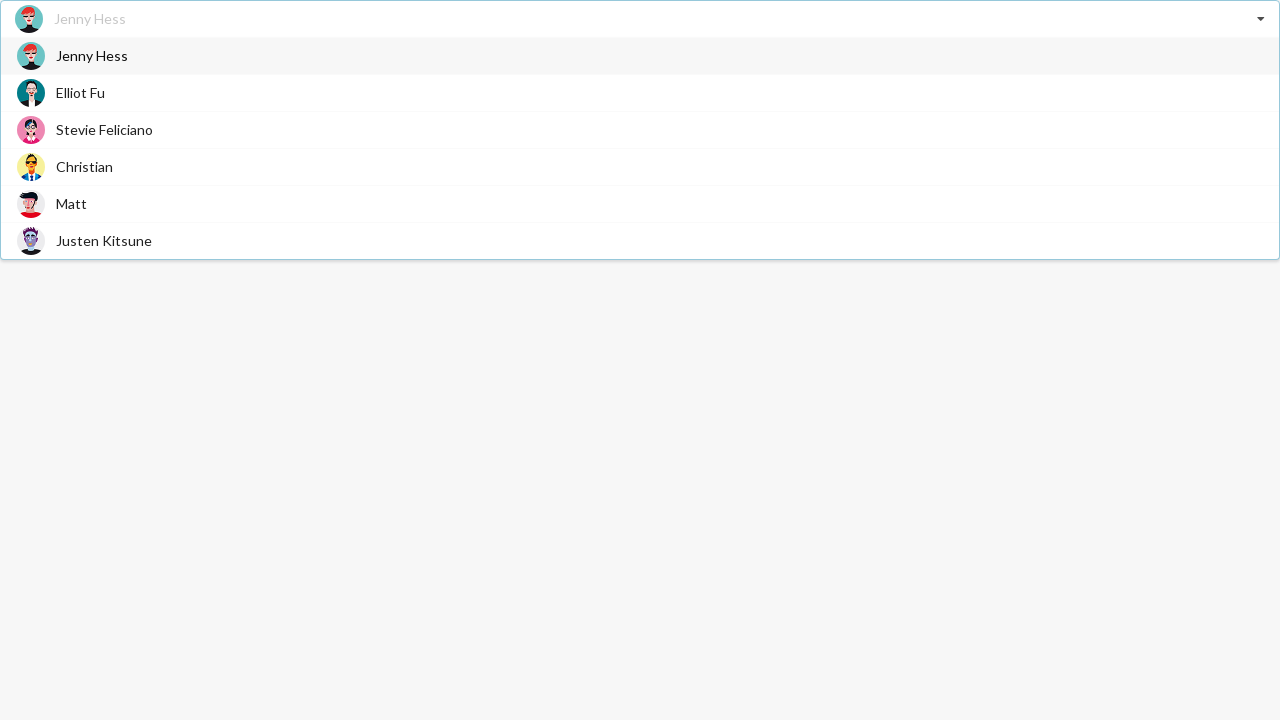

Dropdown options loaded and visible
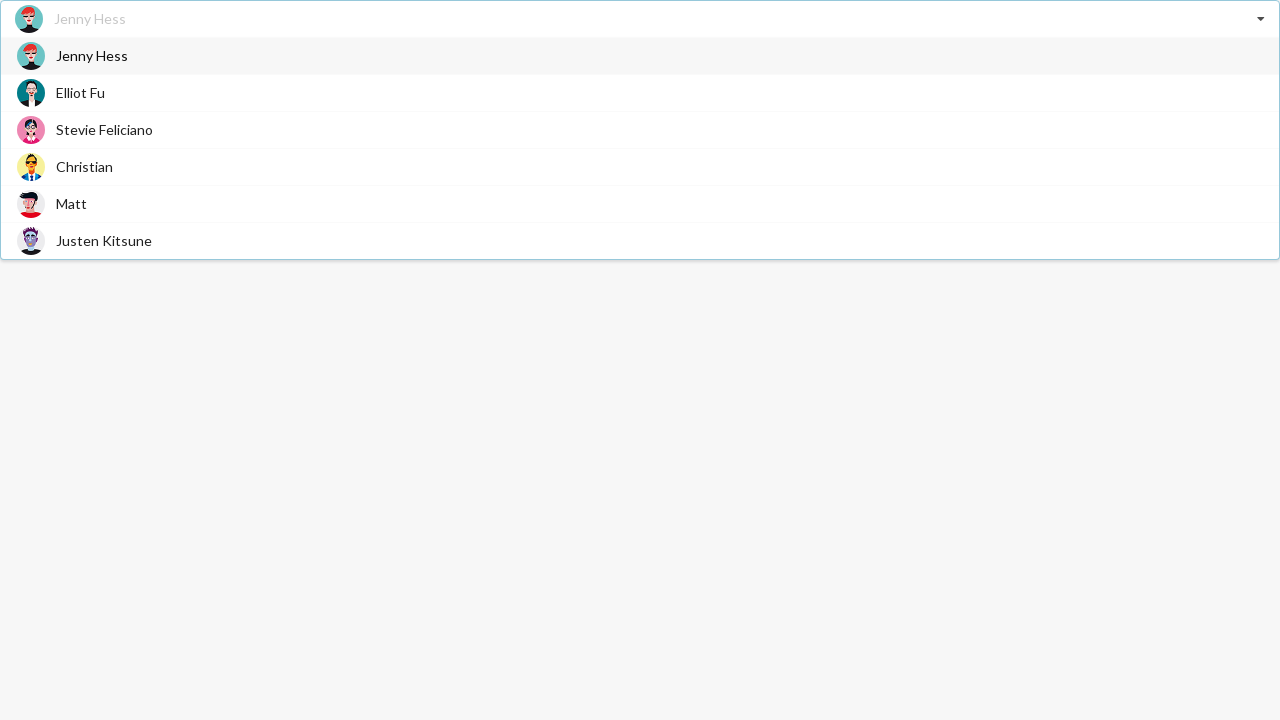

Selected 'Matt' from dropdown at (72, 204) on span.text:has-text('Matt')
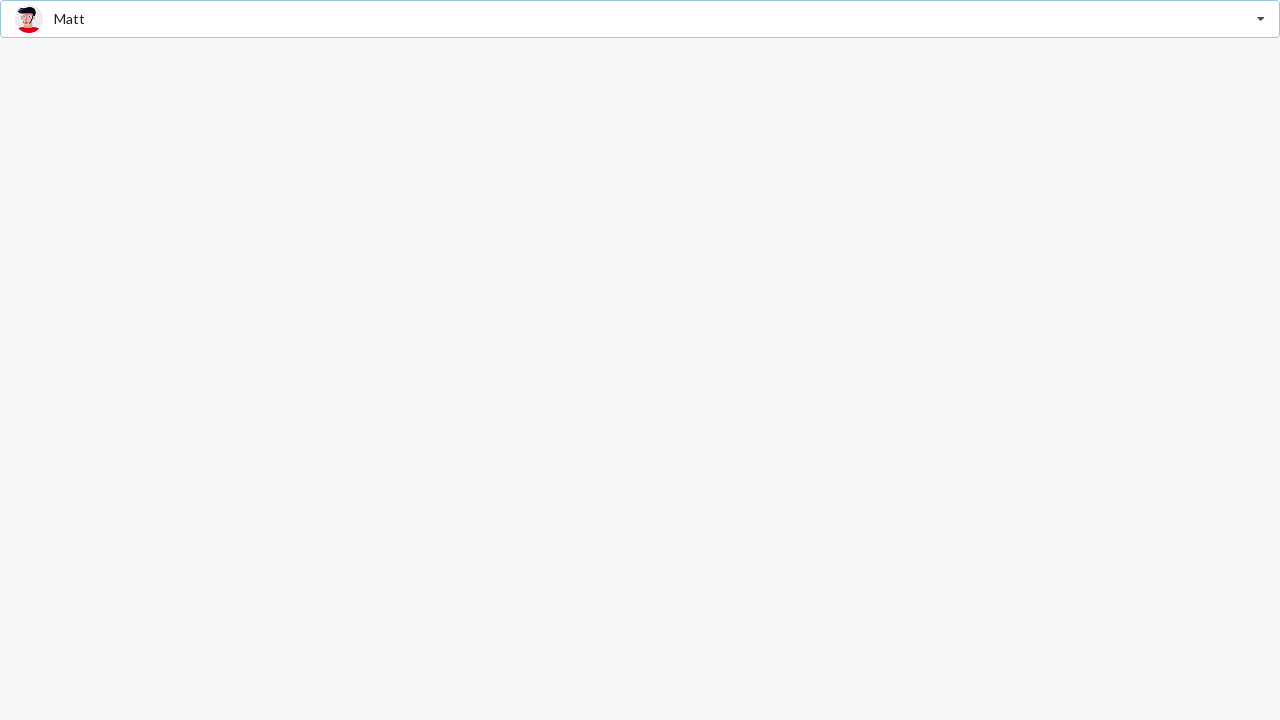

Verified 'Matt' is displayed as selected value
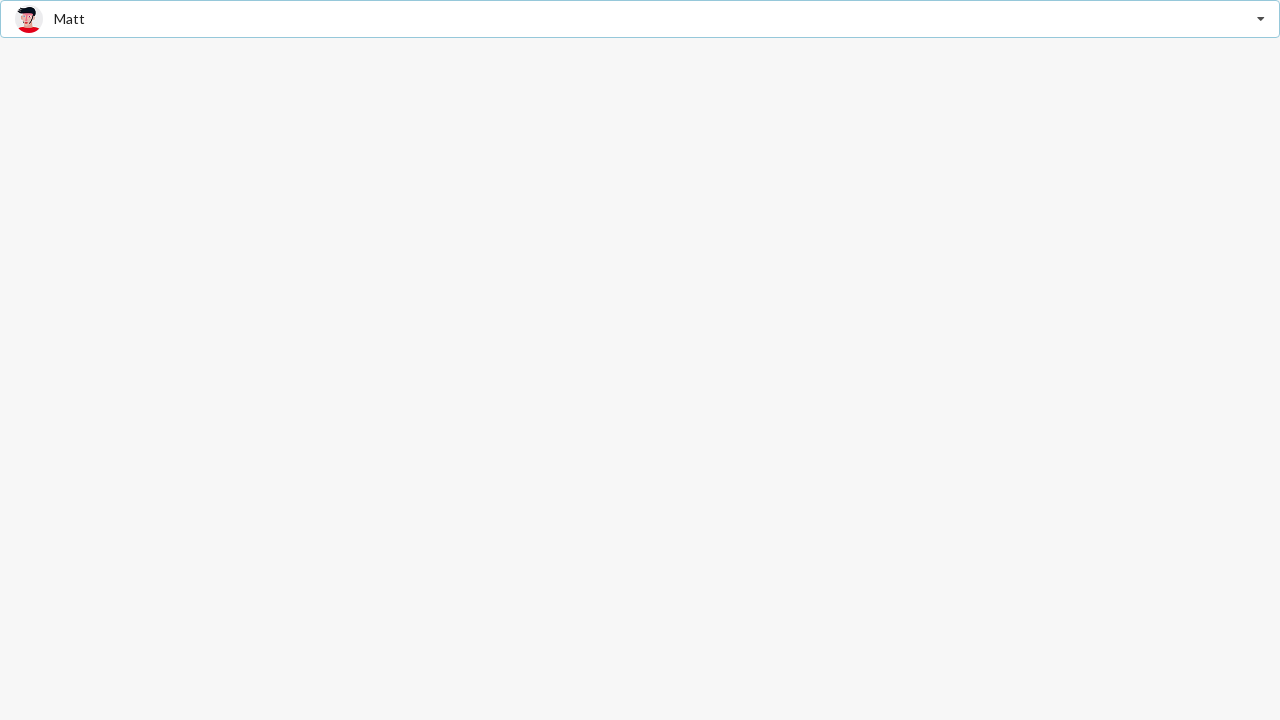

Clicked on dropdown to open options again at (640, 19) on div.ui.fluid.selection.dropdown
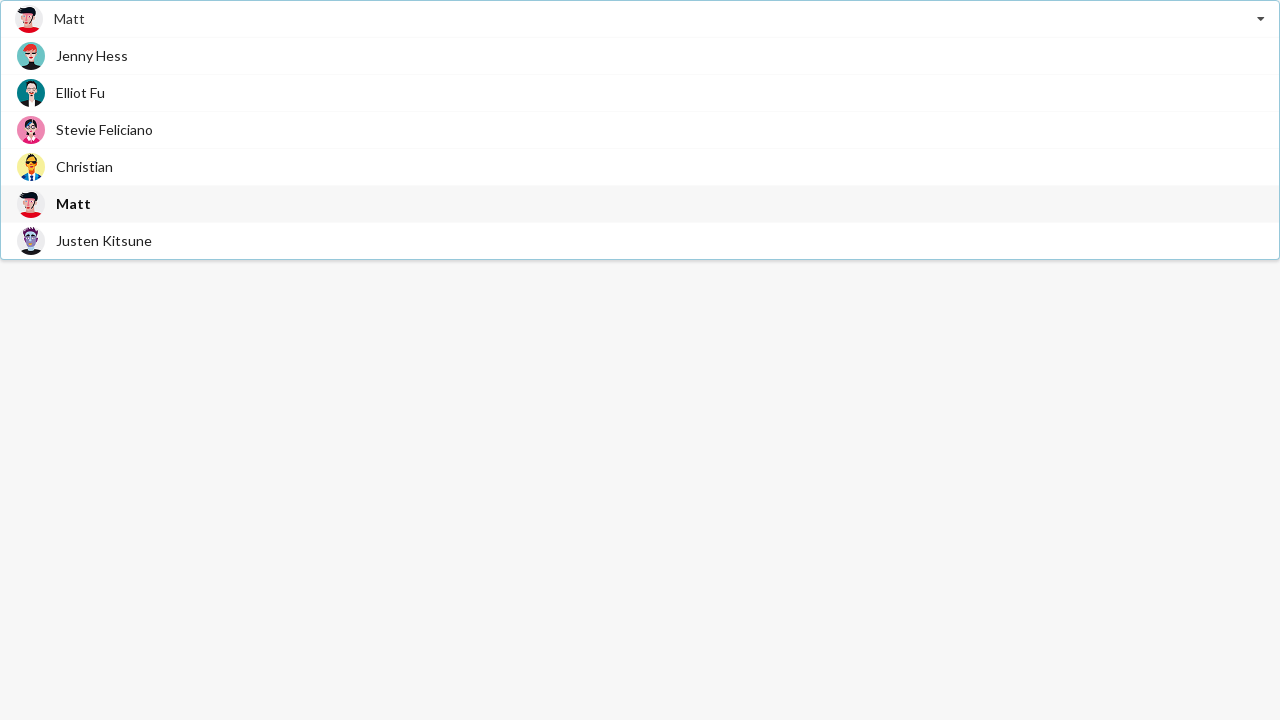

Dropdown options loaded and visible
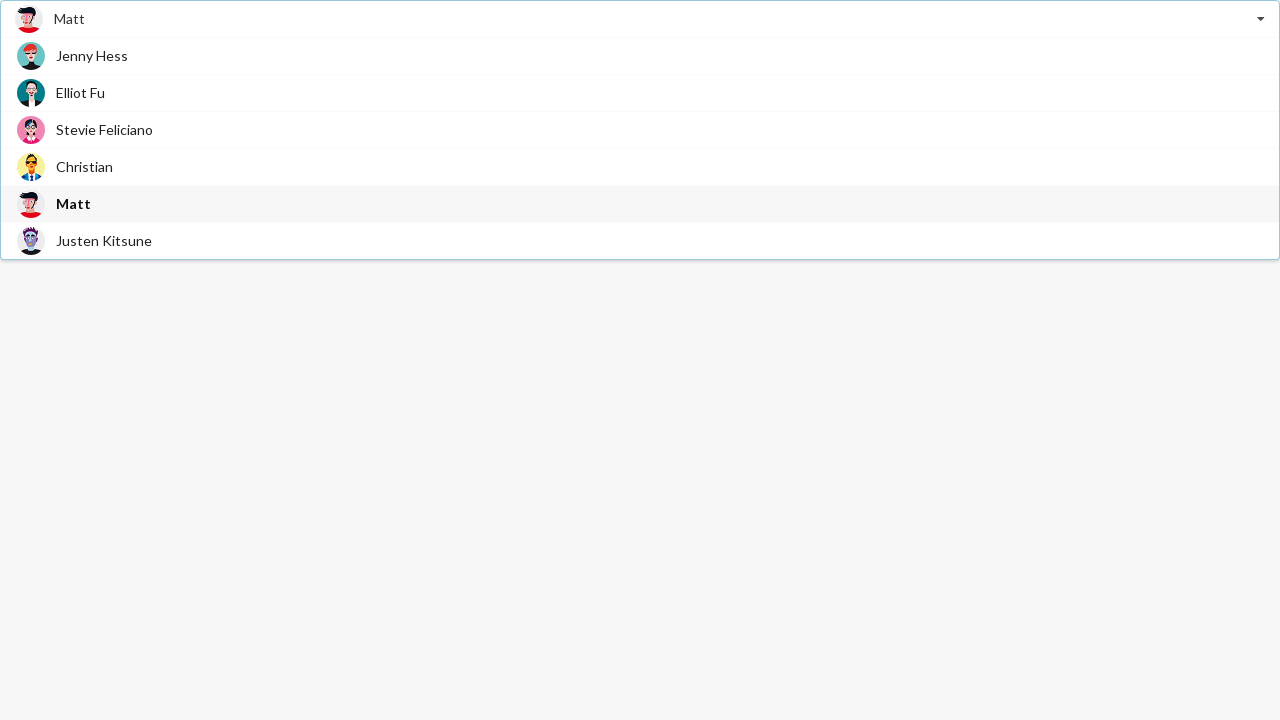

Selected 'Elliot Fu' from dropdown at (80, 92) on span.text:has-text('Elliot Fu')
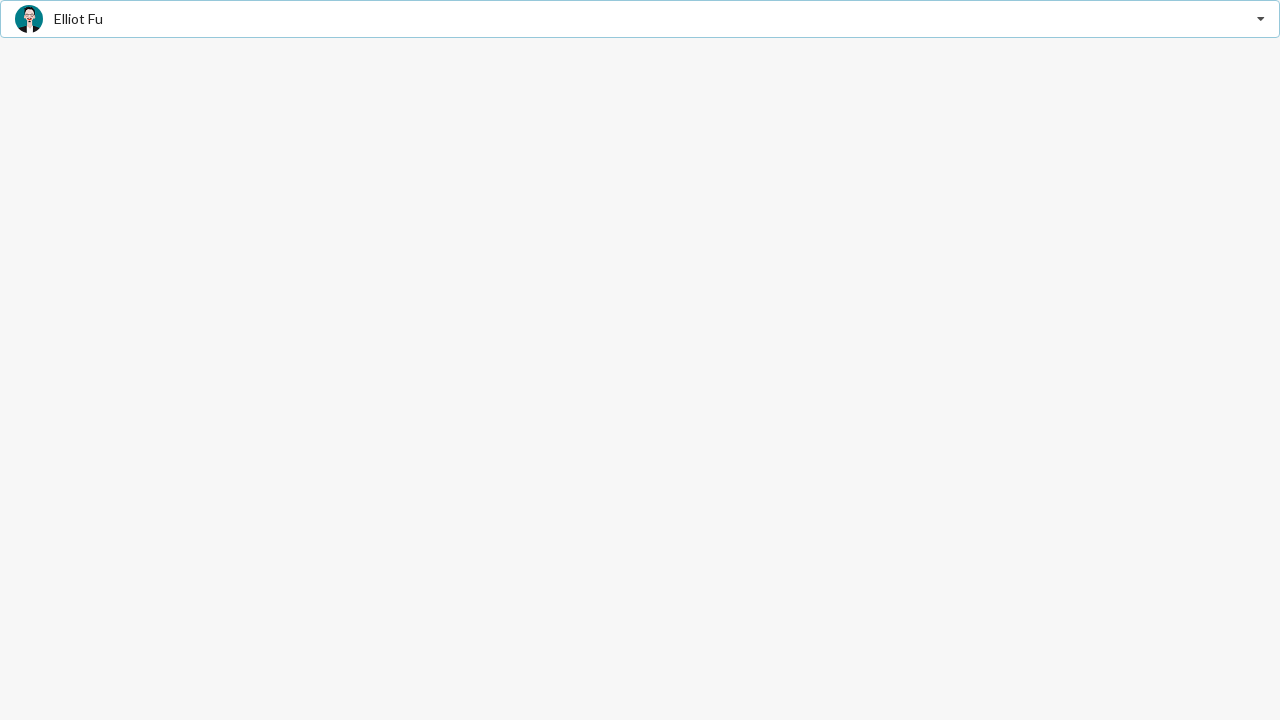

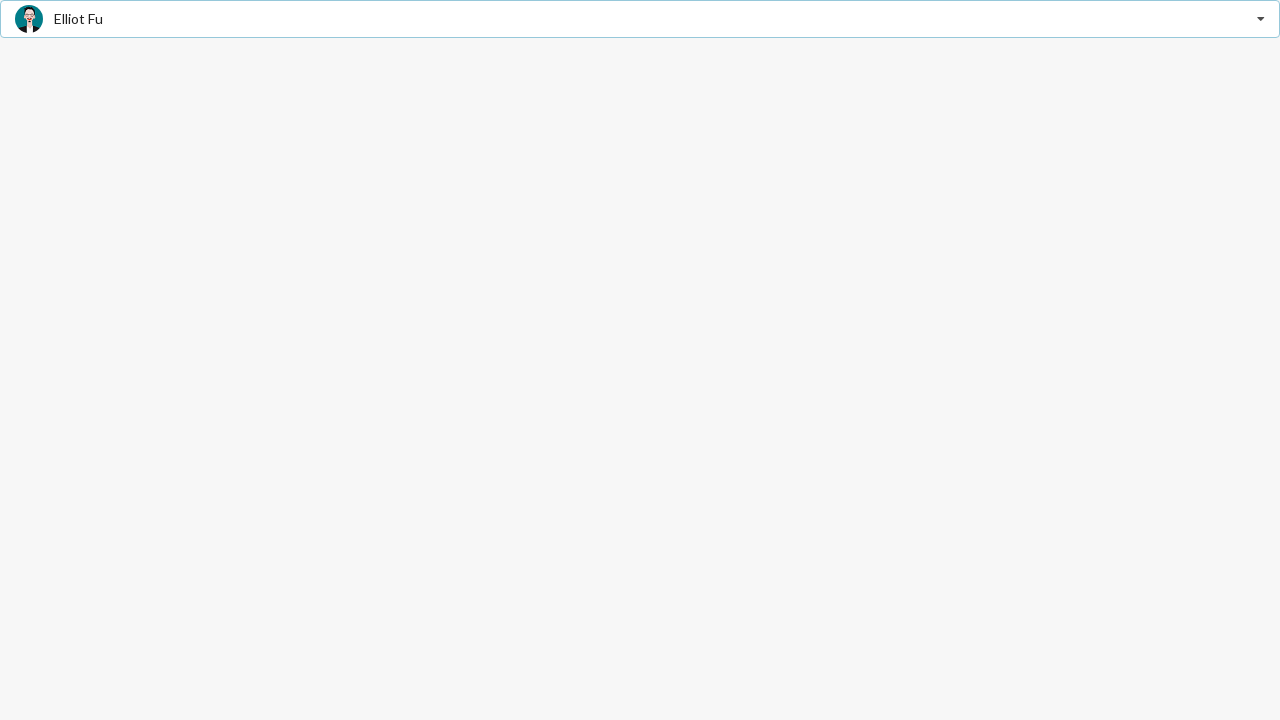